Tests dropdown select functionality by selecting options using different methods: by visible text, by index, and by value from a single-select dropdown.

Starting URL: https://v1.training-support.net/selenium/selects

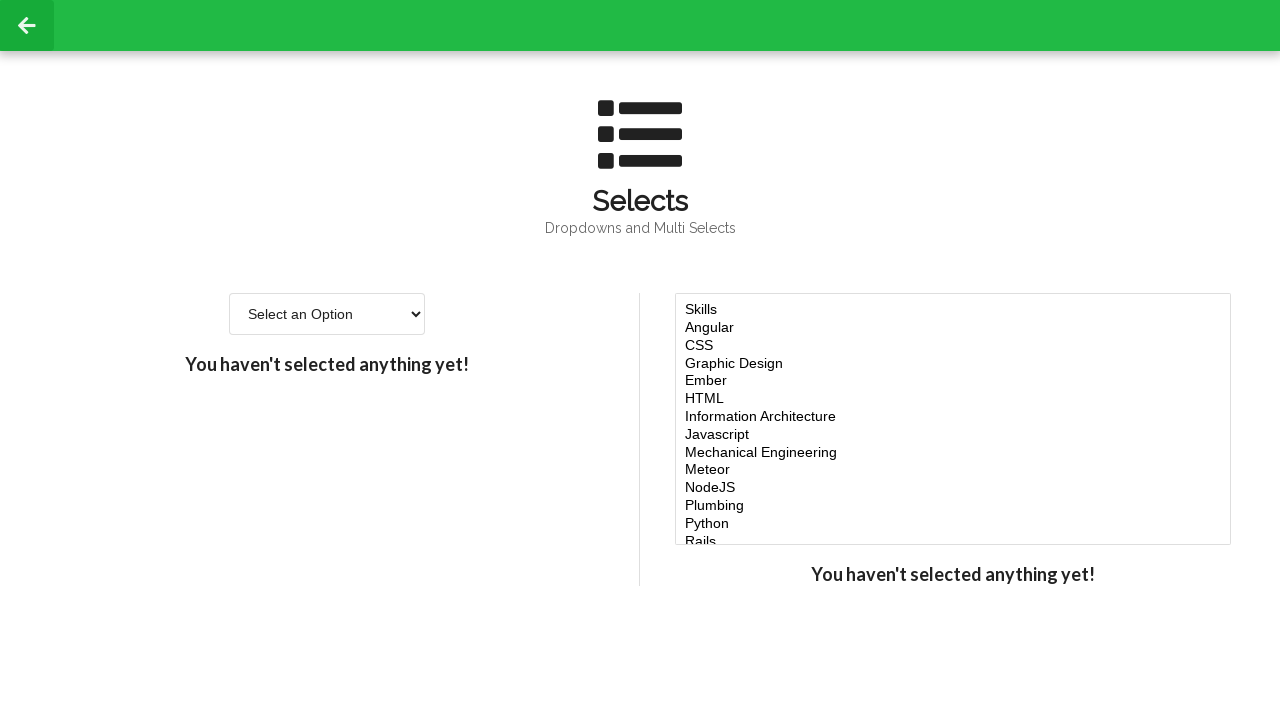

Selected 'Option 2' by visible text from single-select dropdown on #single-select
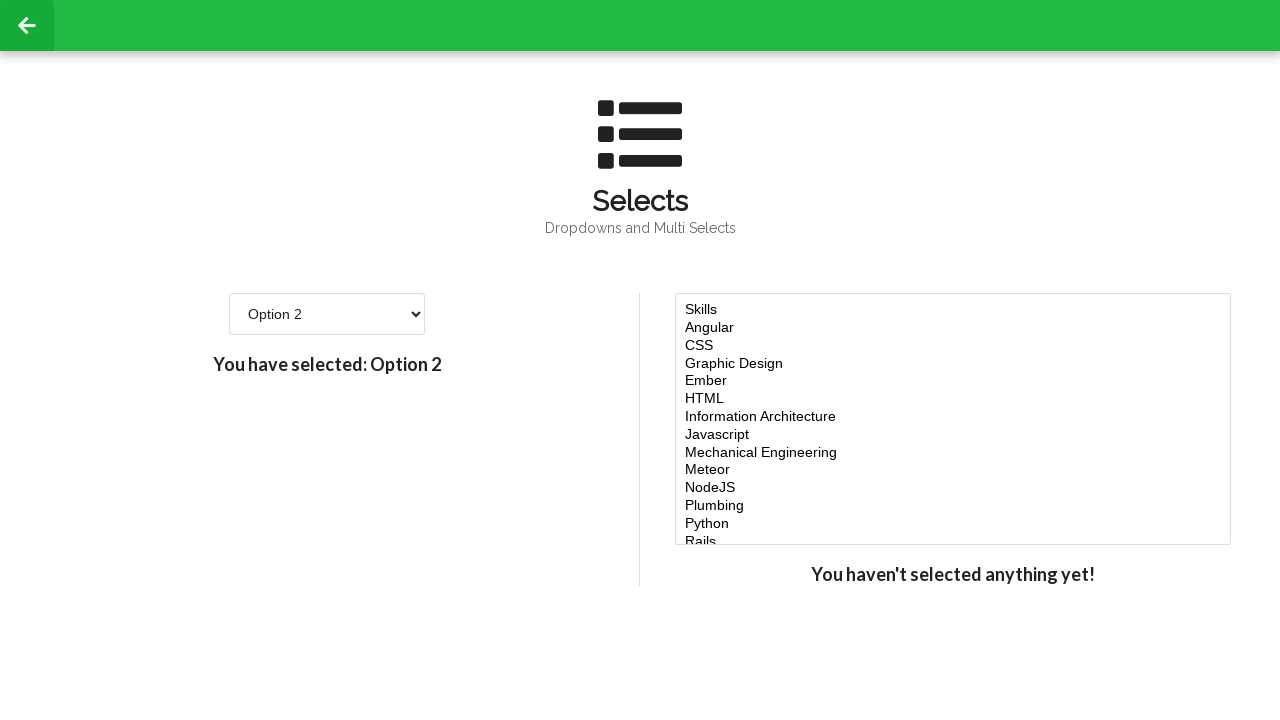

Selected option by index 3 (4th option) from single-select dropdown on #single-select
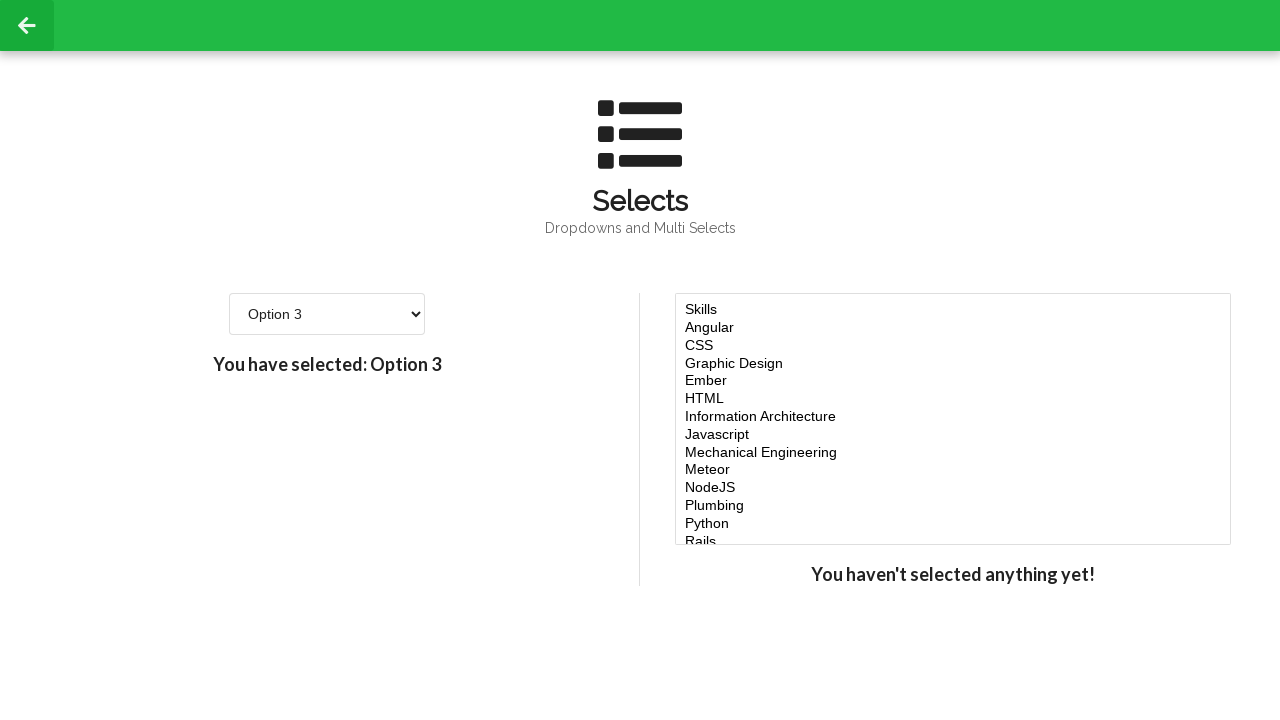

Selected option by value '4' from single-select dropdown on #single-select
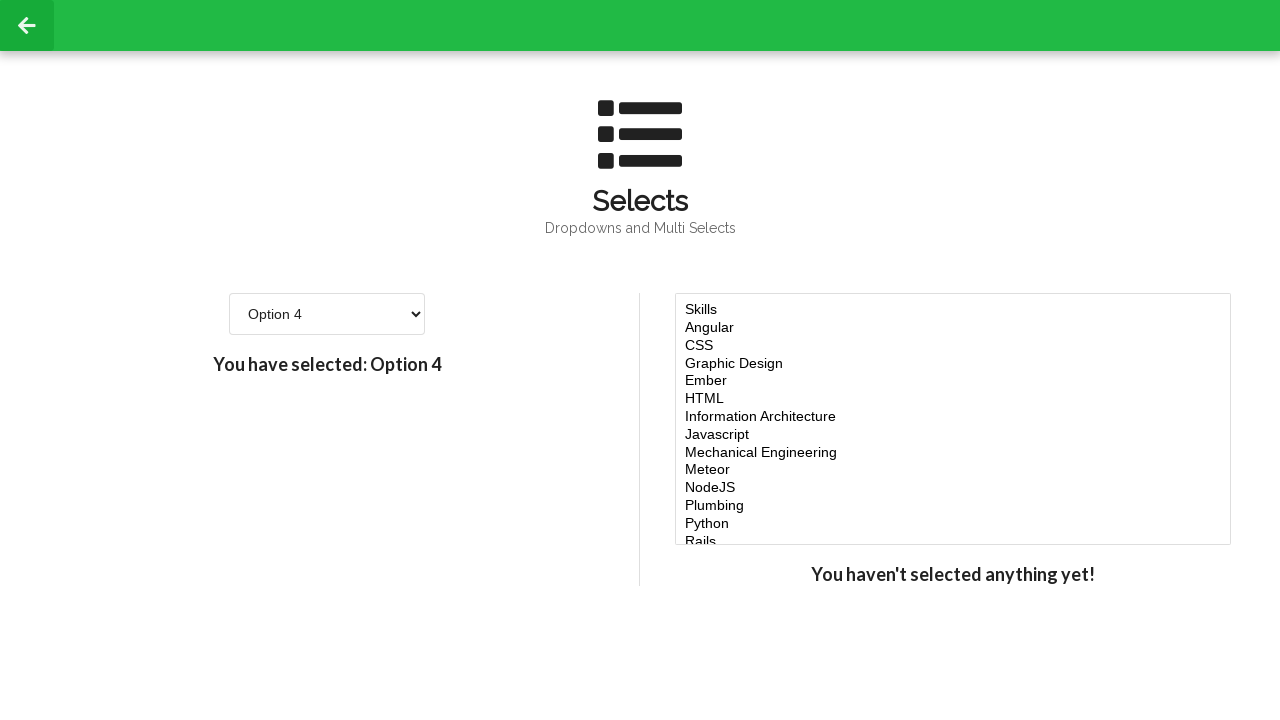

Waited 500ms to ensure the last selection is applied
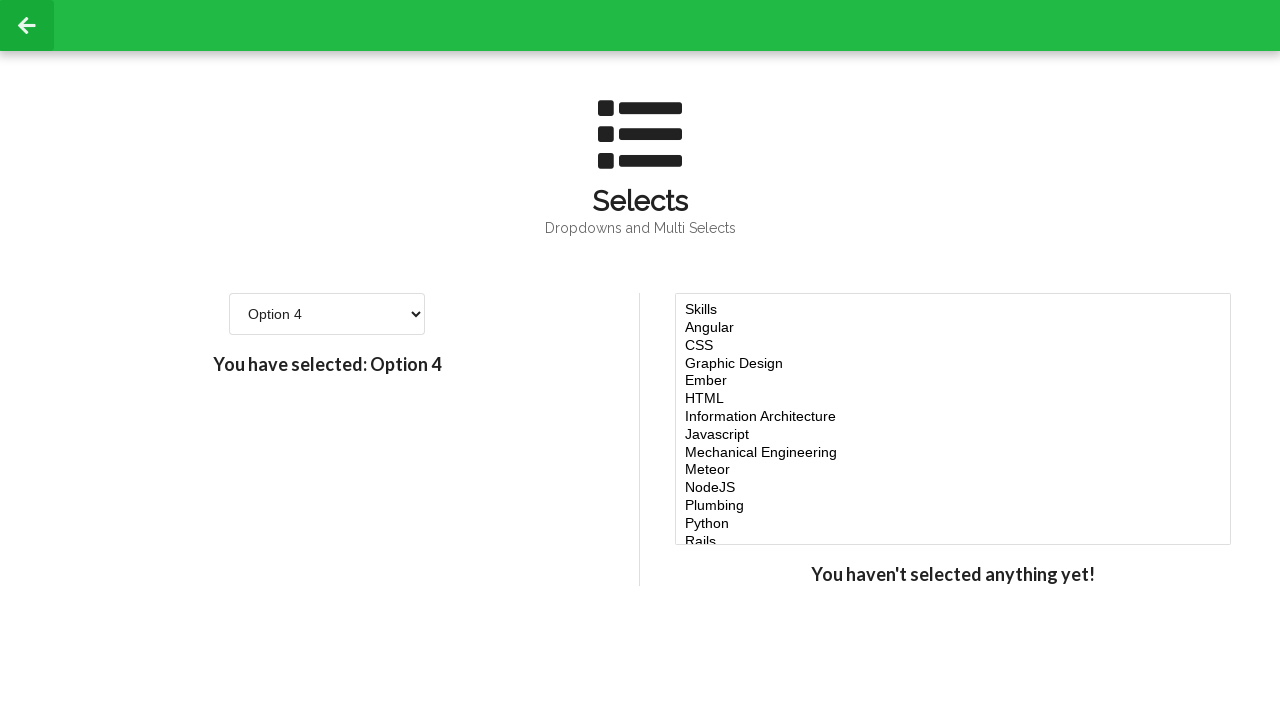

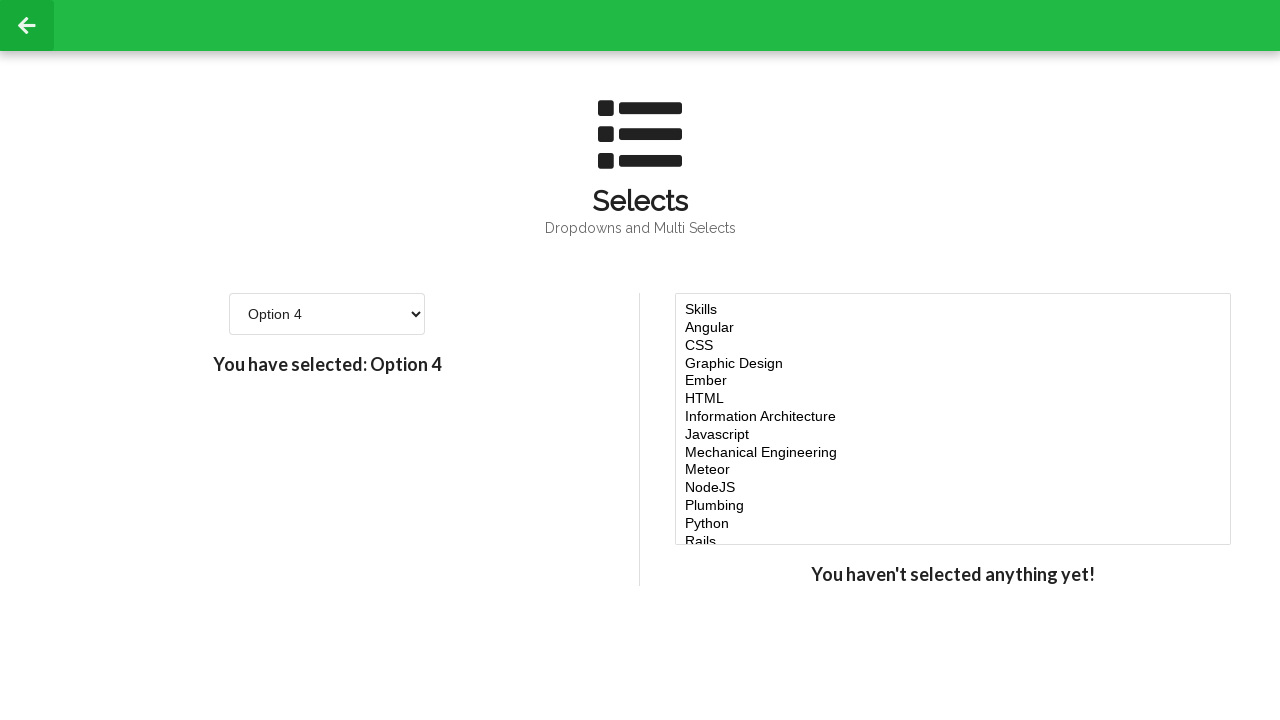